Tests radio button handling by clicking on a specific radio button element on a practice page

Starting URL: https://leafground.com/radio.xhtml

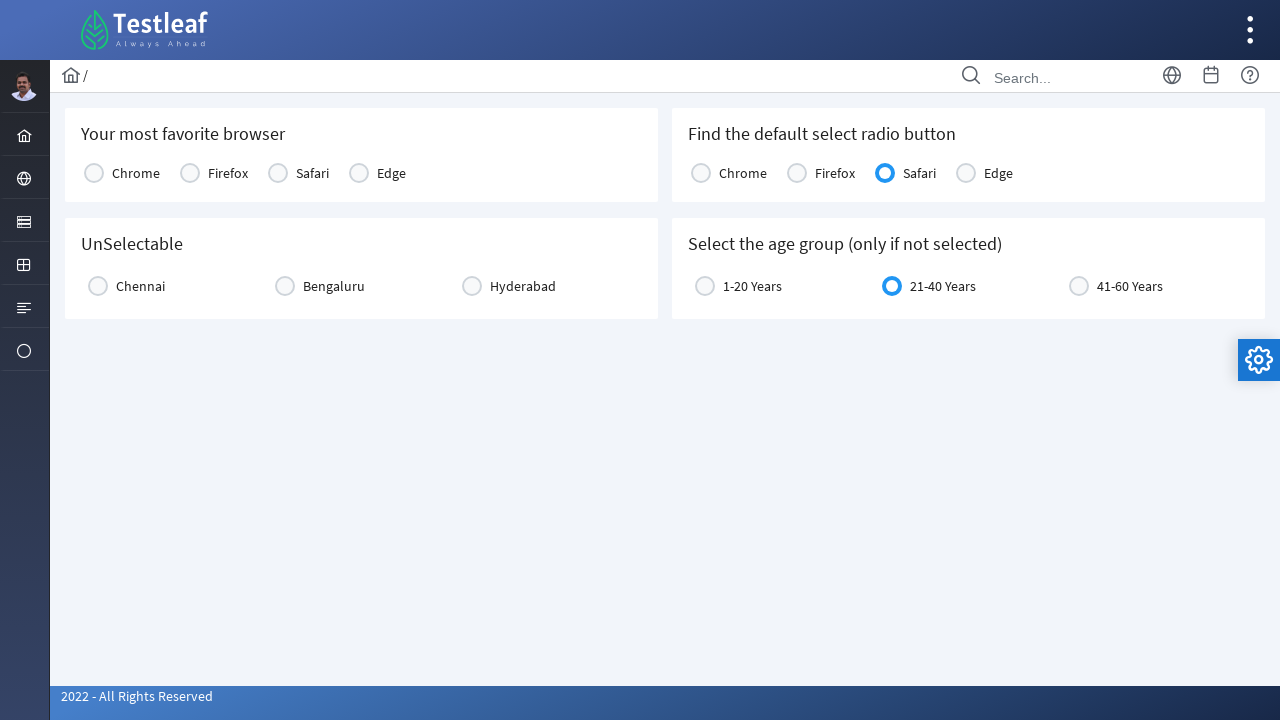

Clicked on the radio button element at (190, 173) on xpath=//*[@id='j_idt87:console1']/tbody/tr/td[2]/div/div[2]/span
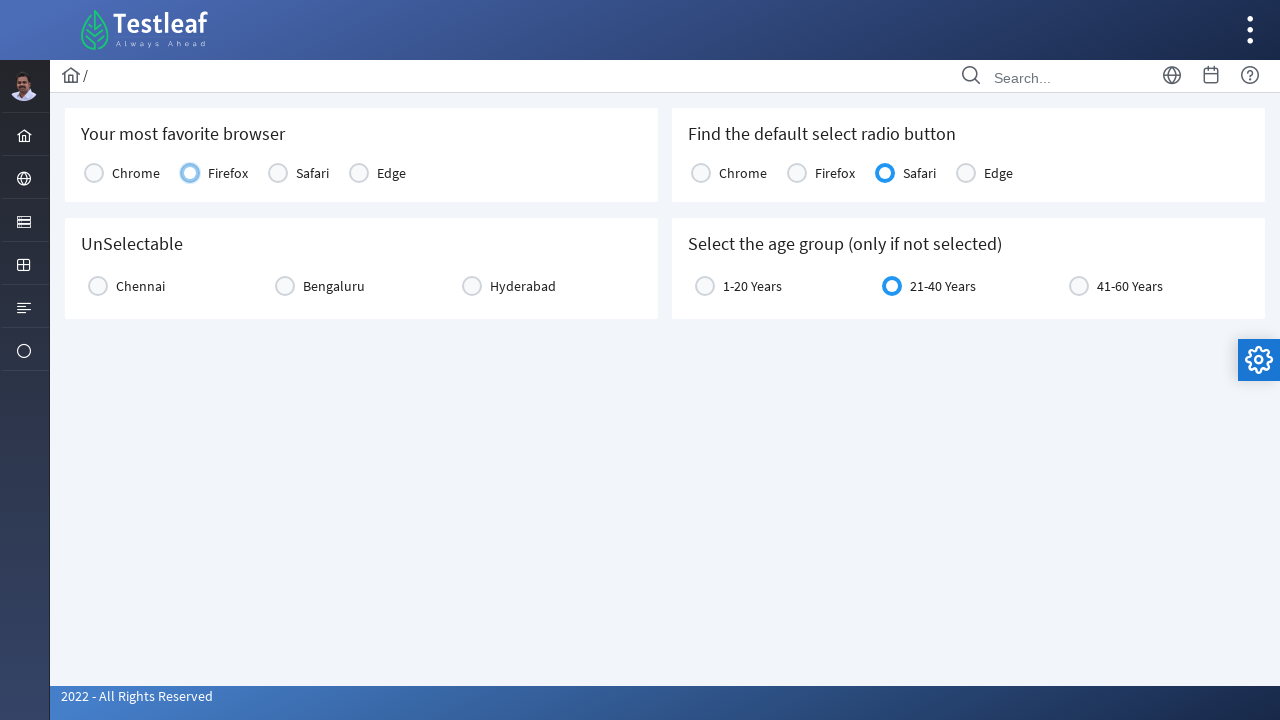

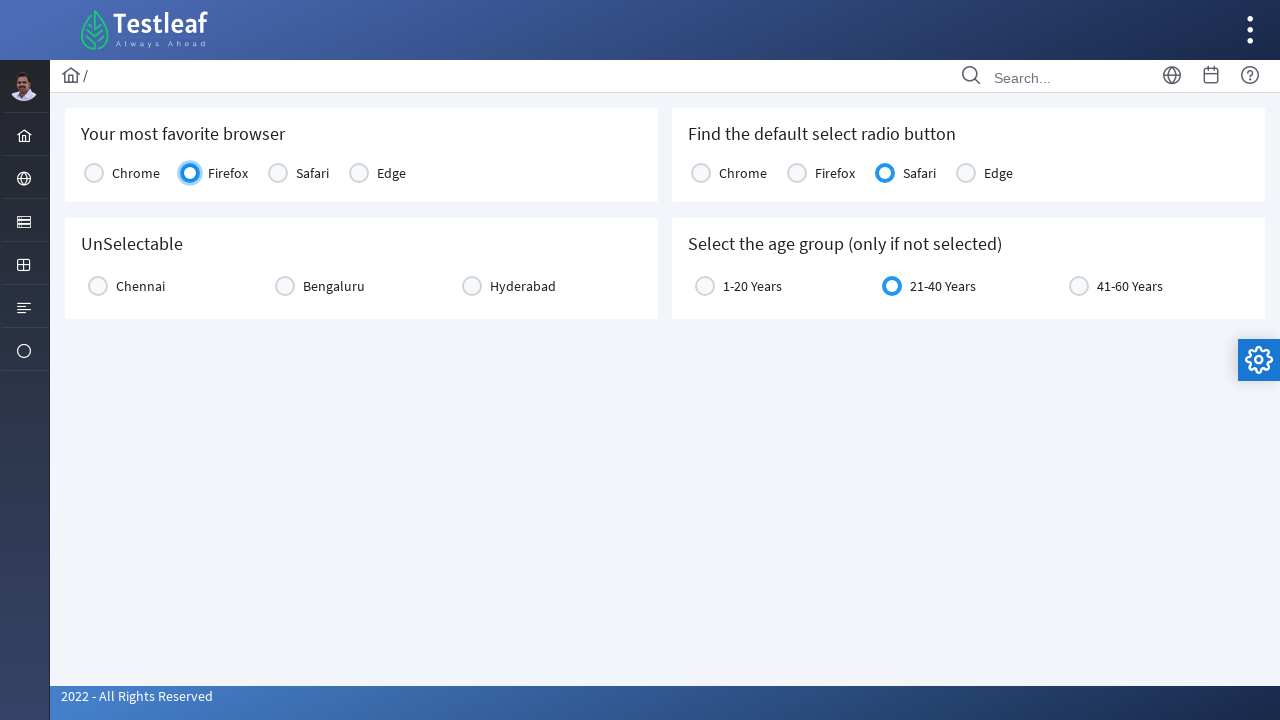